Tests dismissing a JavaScript prompt dialog without entering text and verifies null result

Starting URL: https://the-internet.herokuapp.com/javascript_alerts

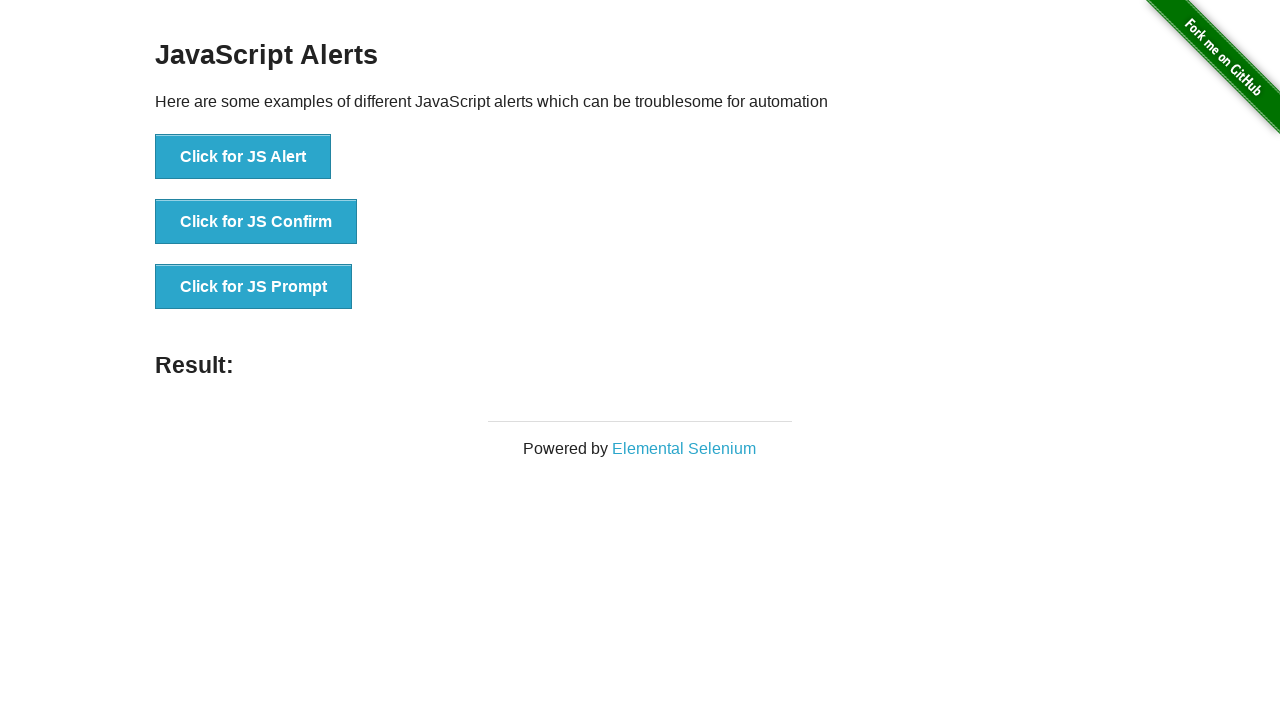

Clicked button to trigger JavaScript prompt dialog at (254, 287) on button[onclick='jsPrompt()']
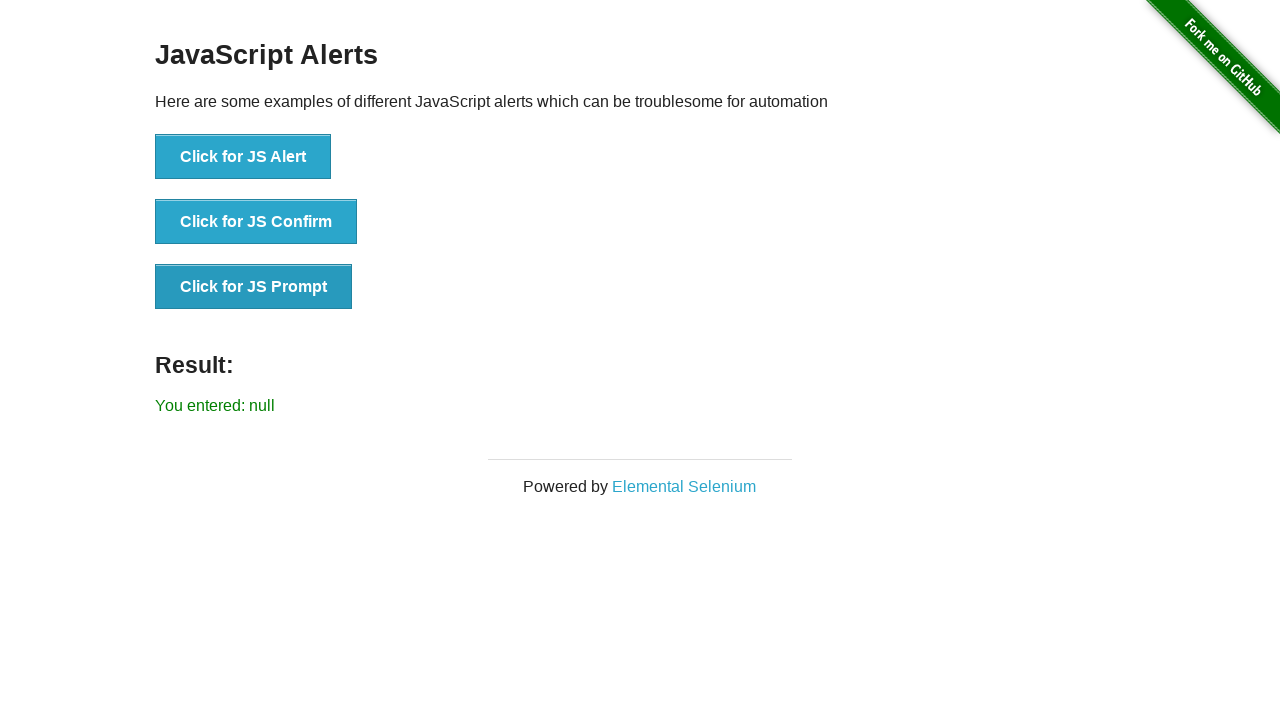

Set up dialog handler to dismiss the prompt without entering text
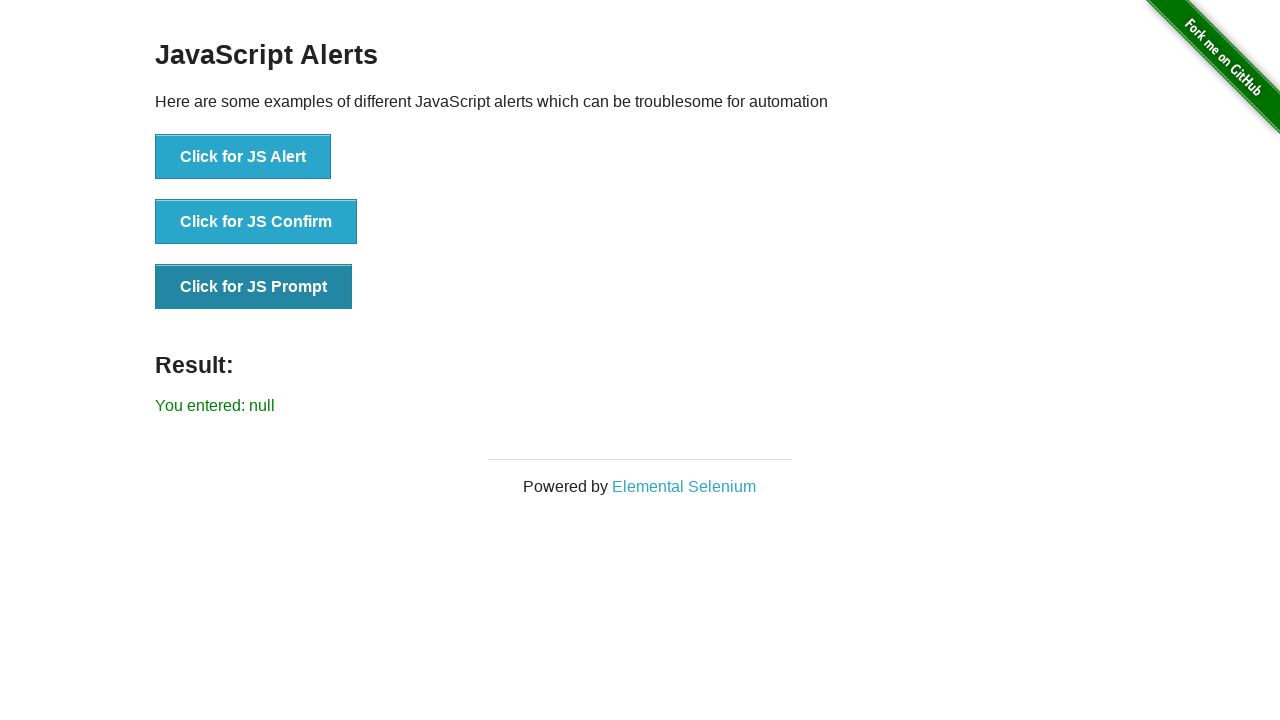

Verified result text shows 'You entered: null' confirming prompt was dismissed
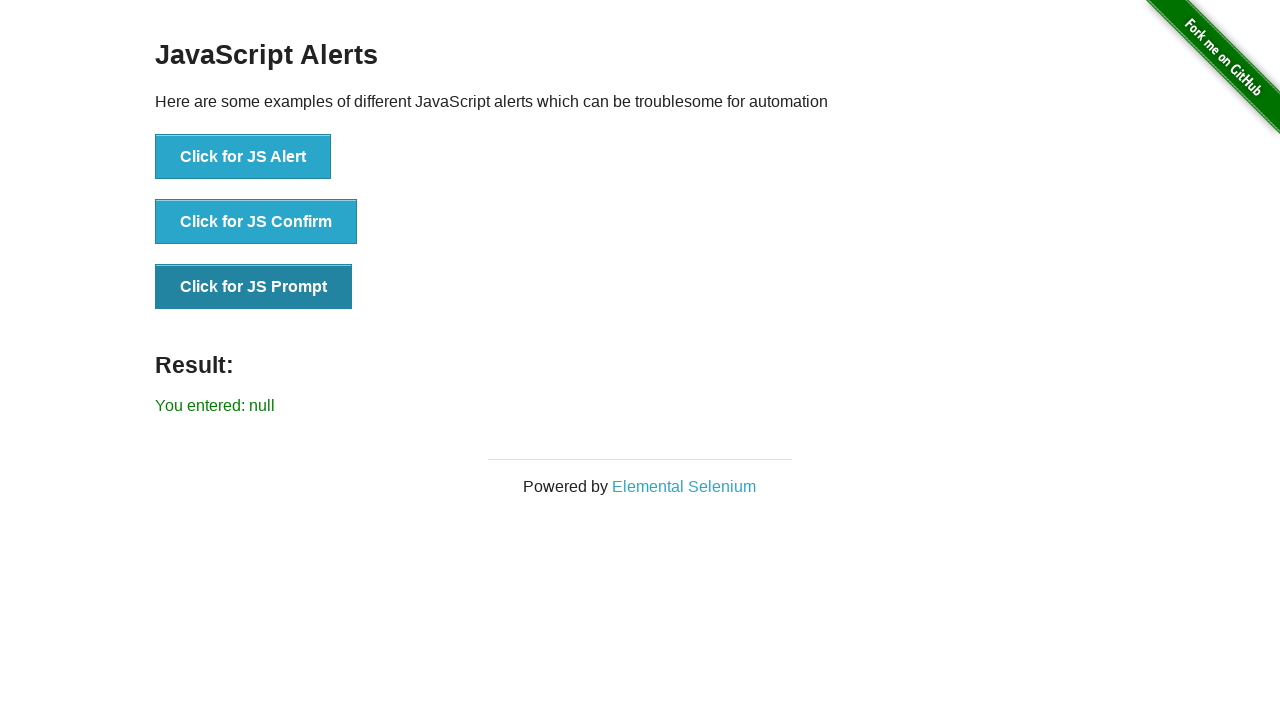

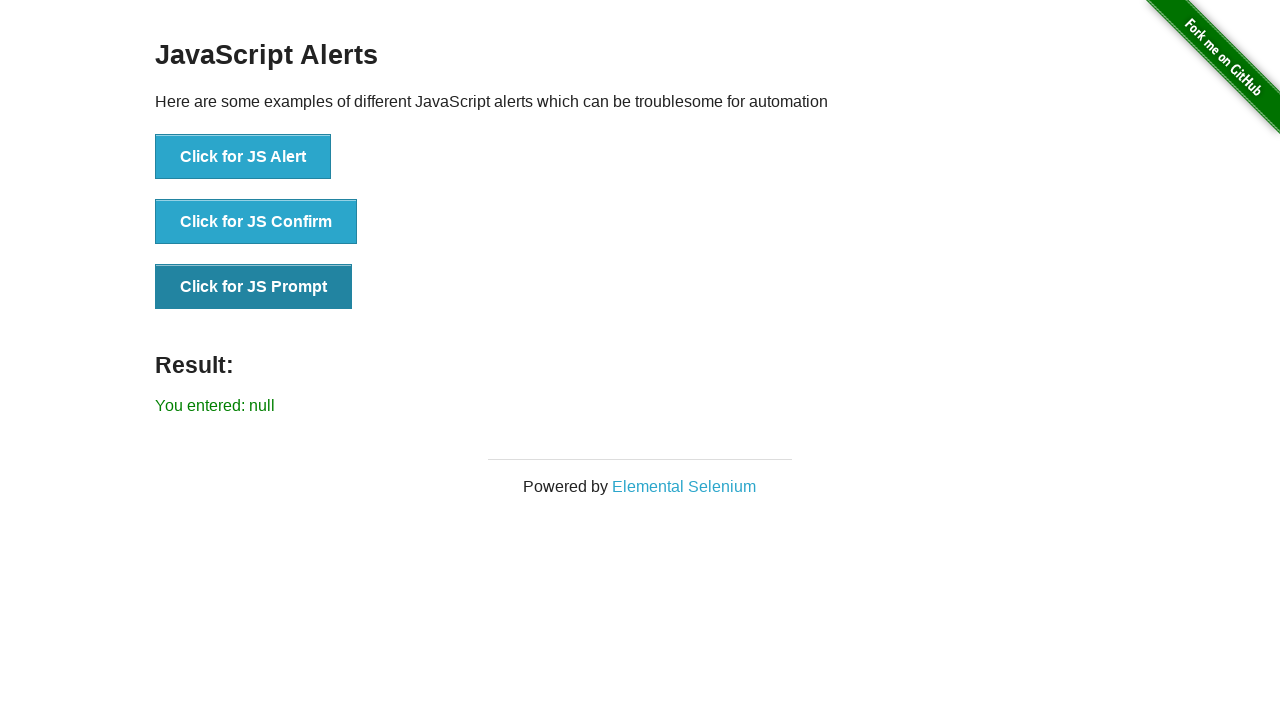